Tests dropdown selection functionality by selecting an option from a dropdown menu and verifying all available options

Starting URL: https://demoqa.com/select-menu

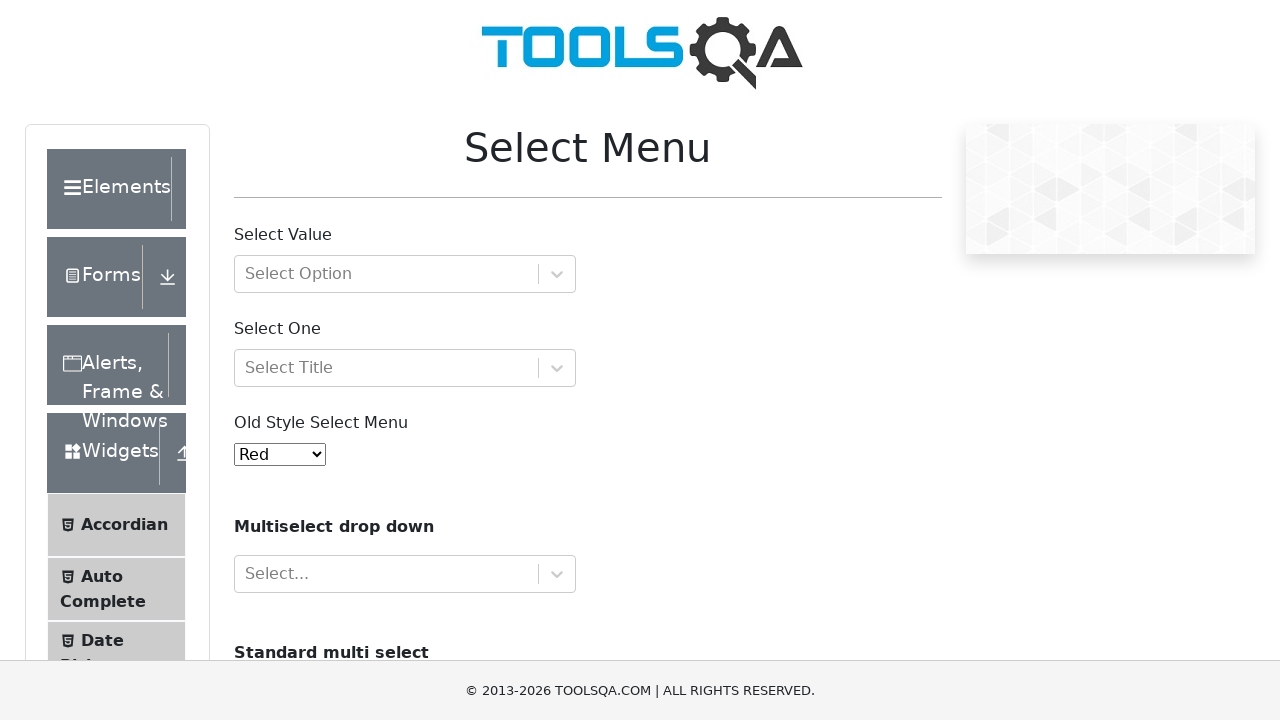

Located dropdown element with id 'oldSelectMenu'
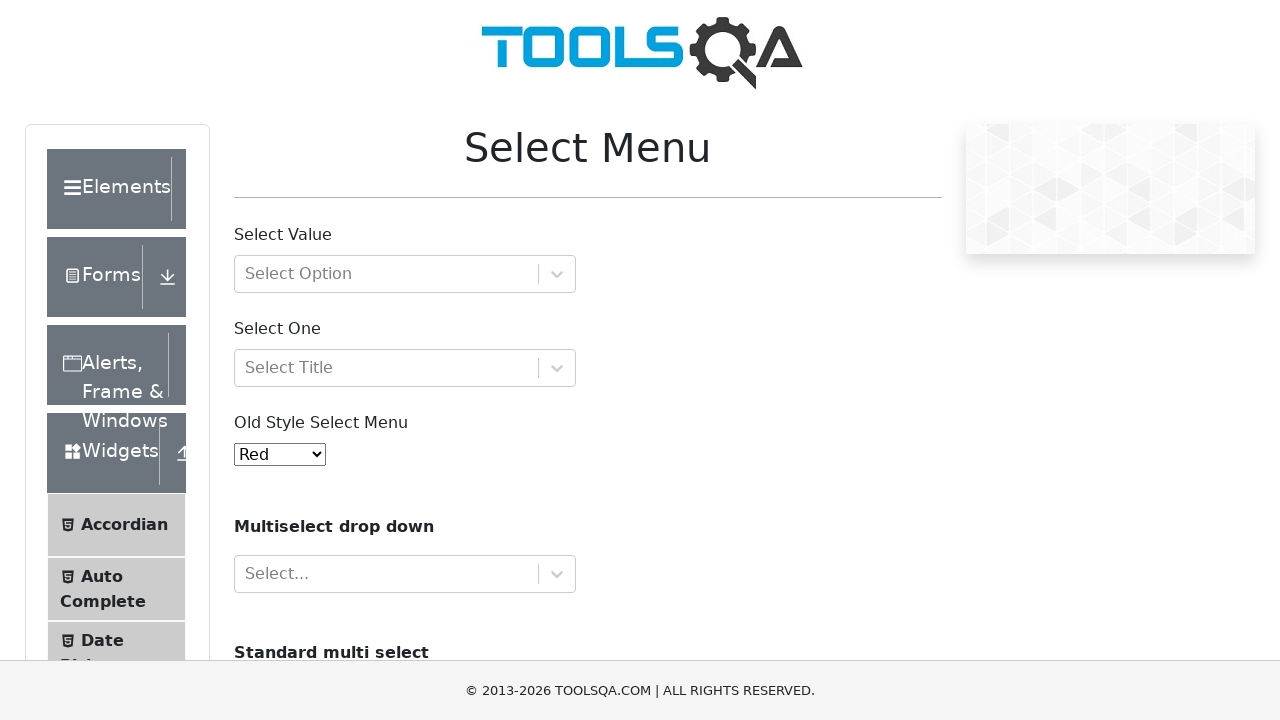

Selected 'Purple' option from dropdown on select#oldSelectMenu
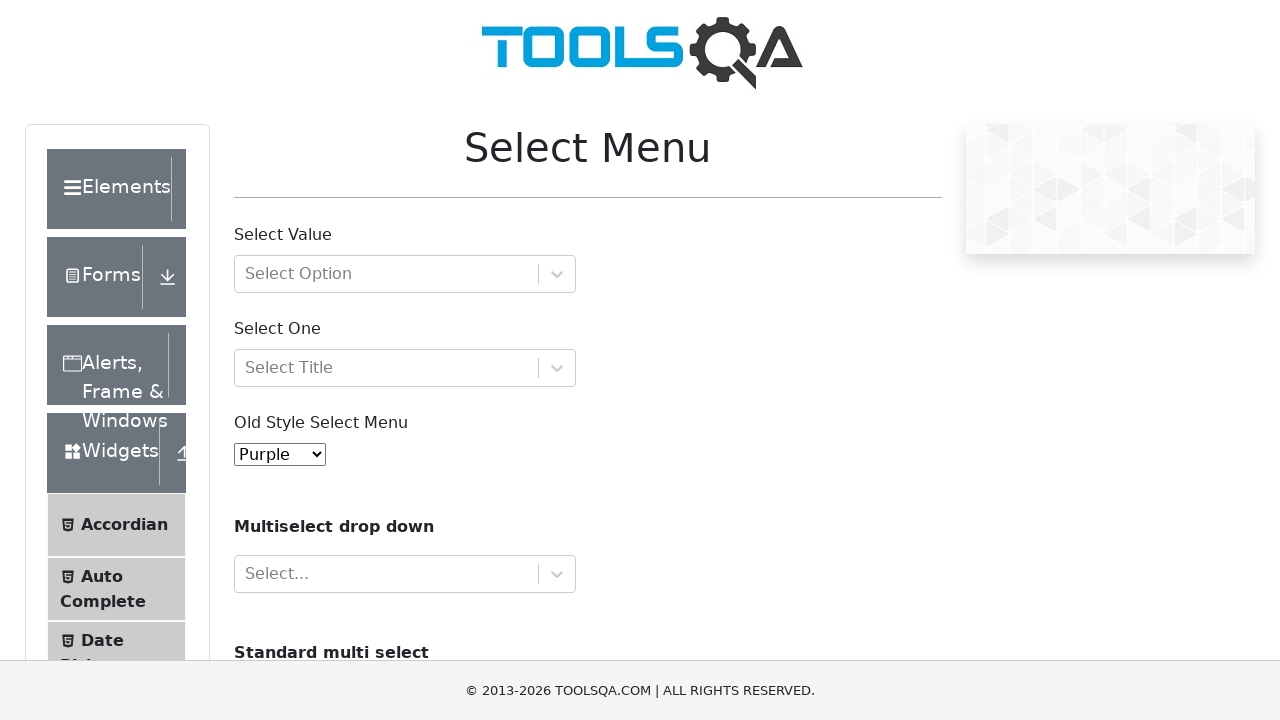

Retrieved all available options from dropdown
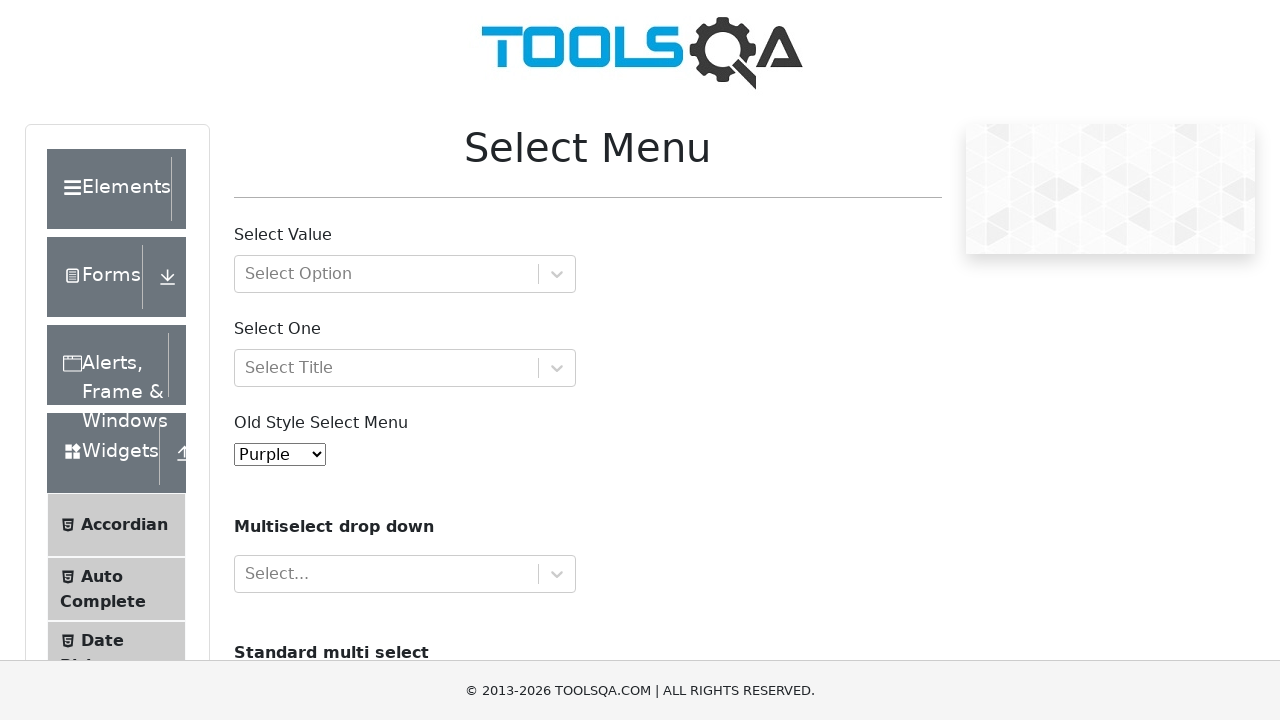

Verified that option 'Red' is present in dropdown
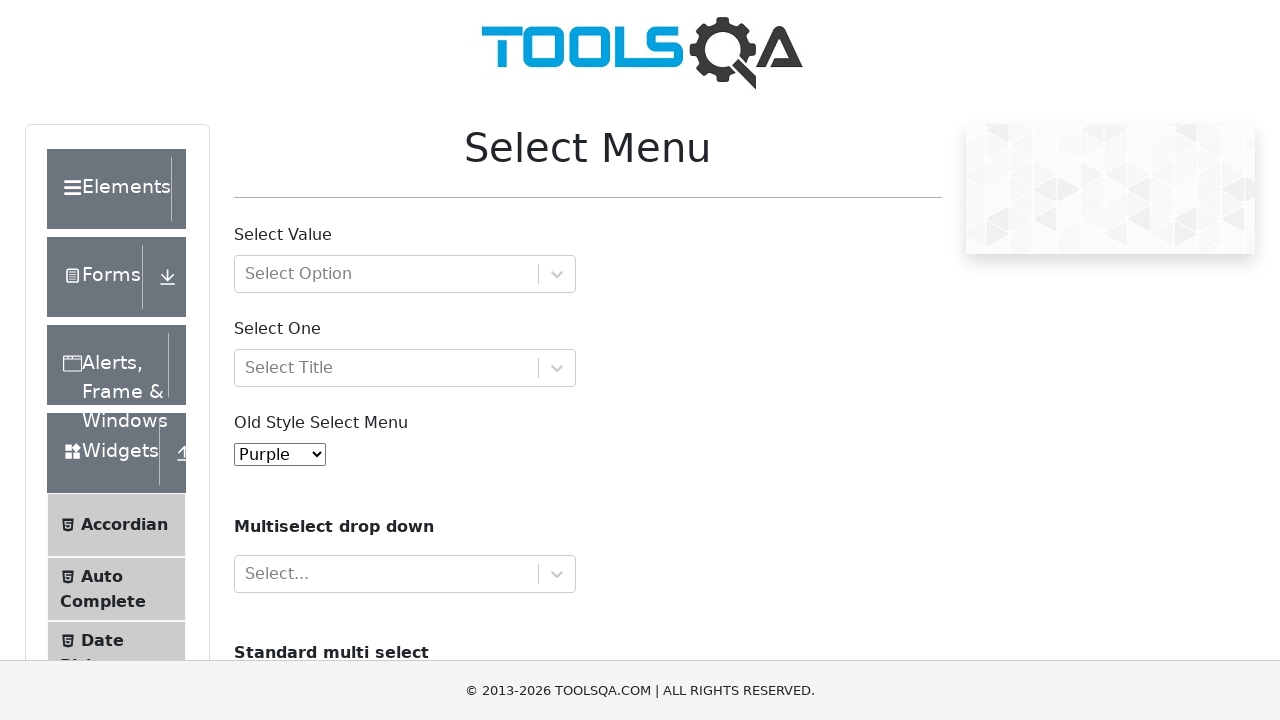

Verified that option 'Blue' is present in dropdown
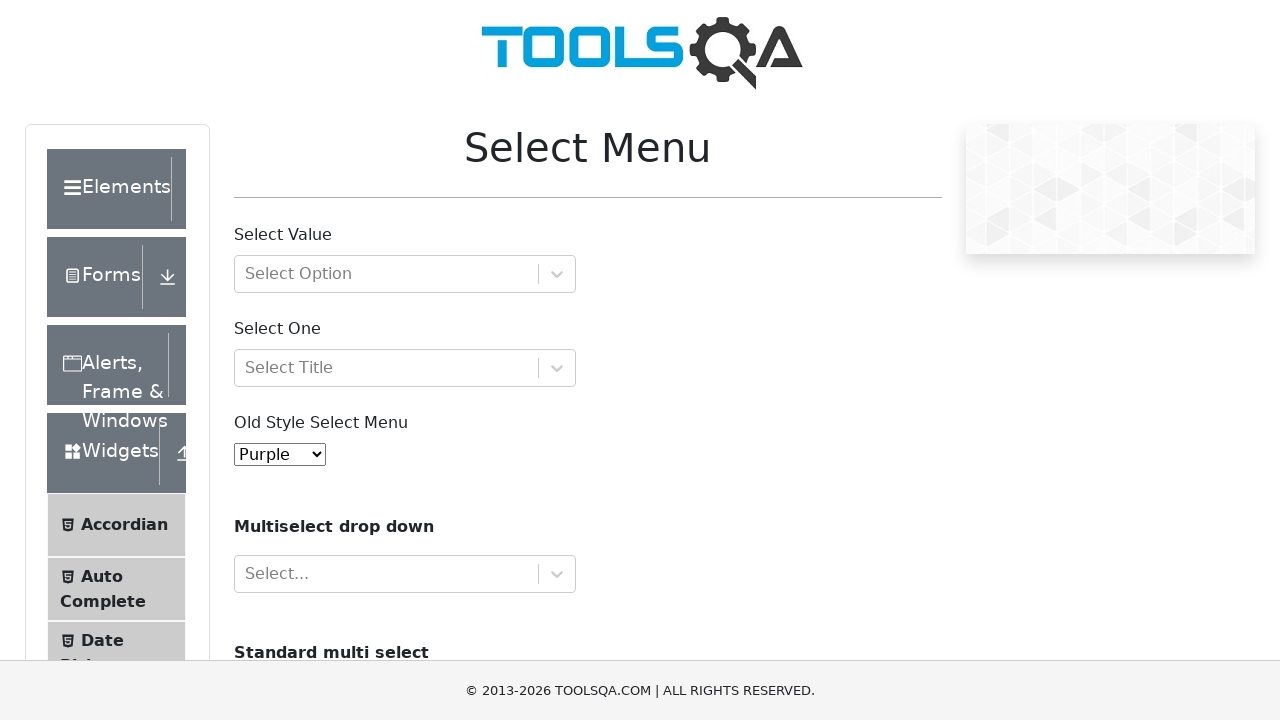

Verified that option 'Green' is present in dropdown
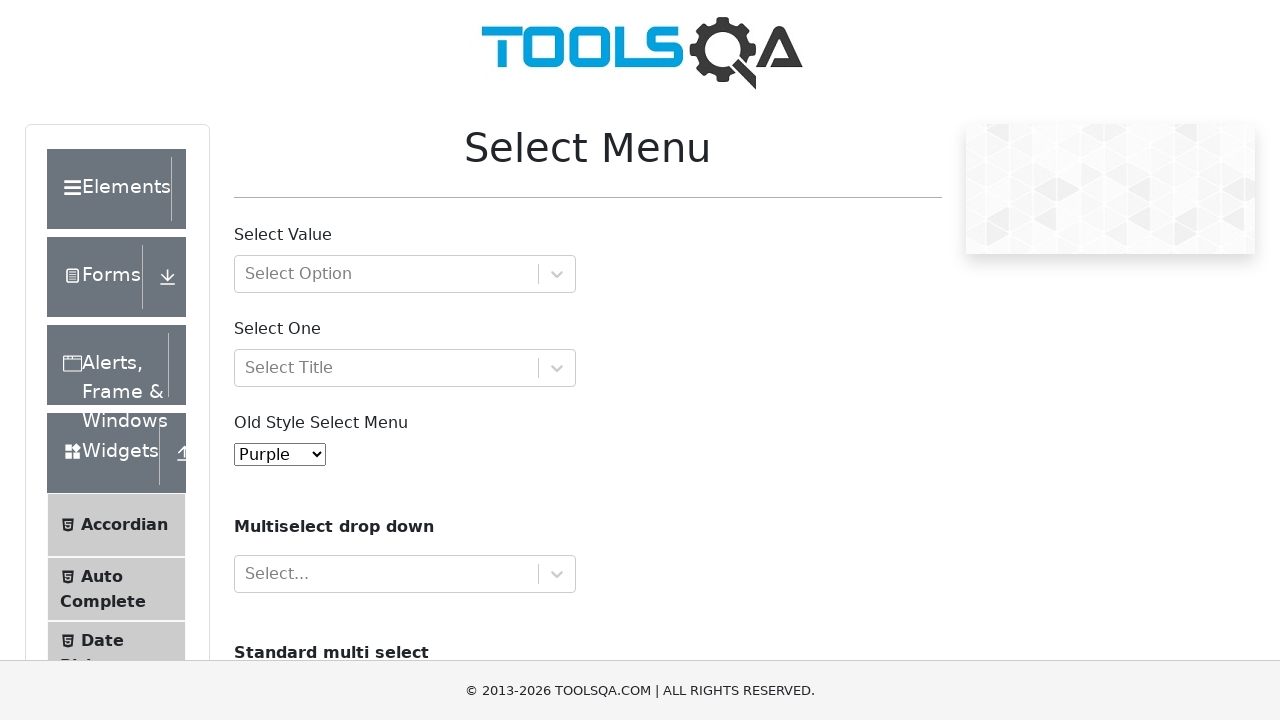

Verified that option 'Yellow' is present in dropdown
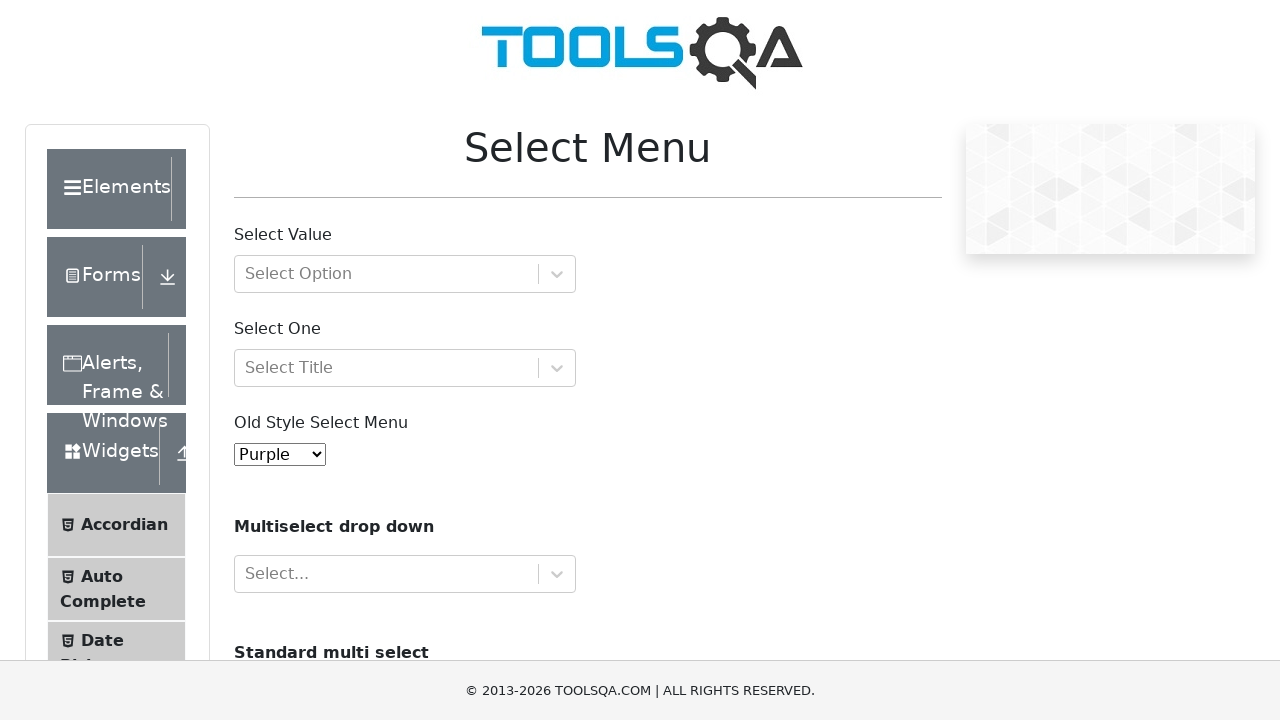

Verified that option 'Purple' is present in dropdown
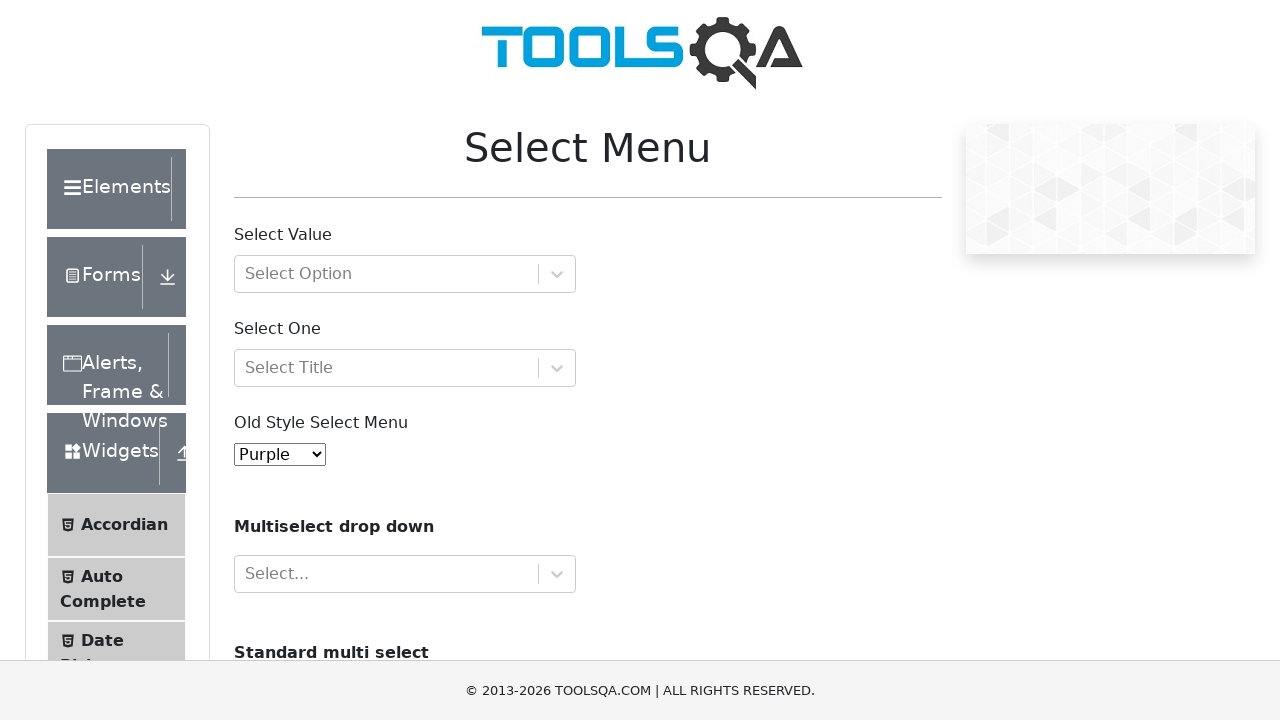

Verified that option 'Black' is present in dropdown
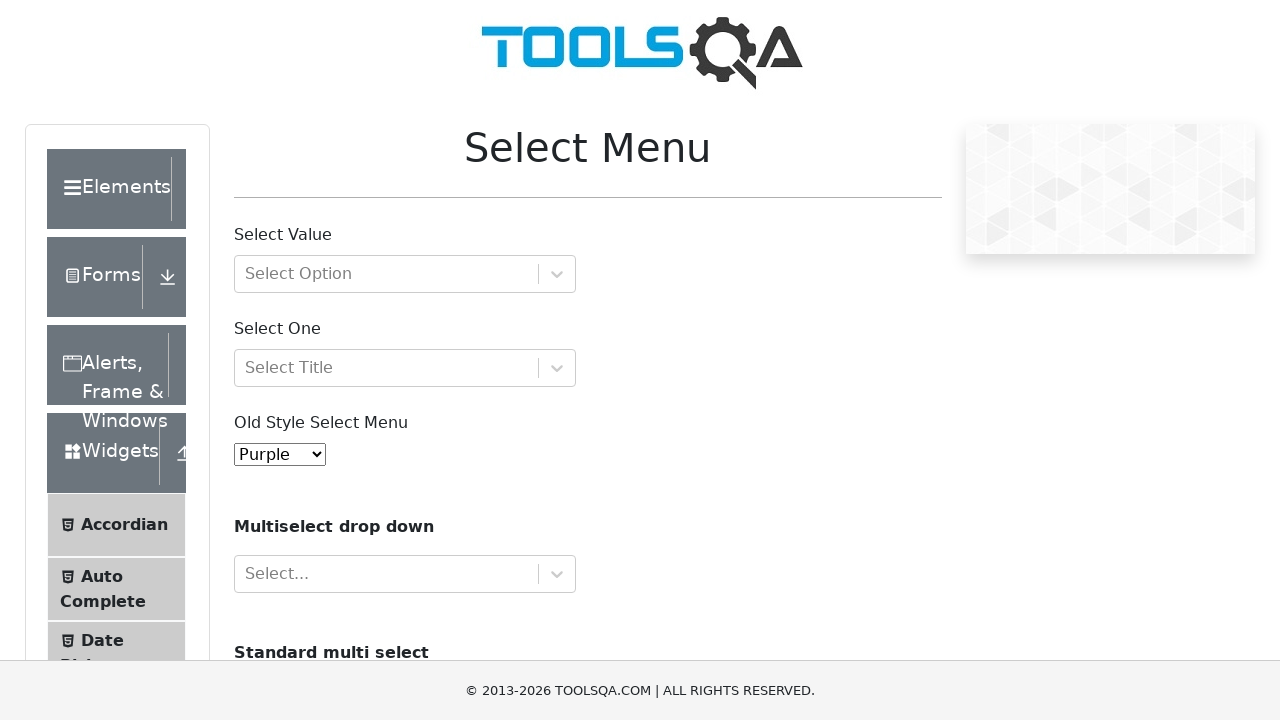

Verified that option 'White' is present in dropdown
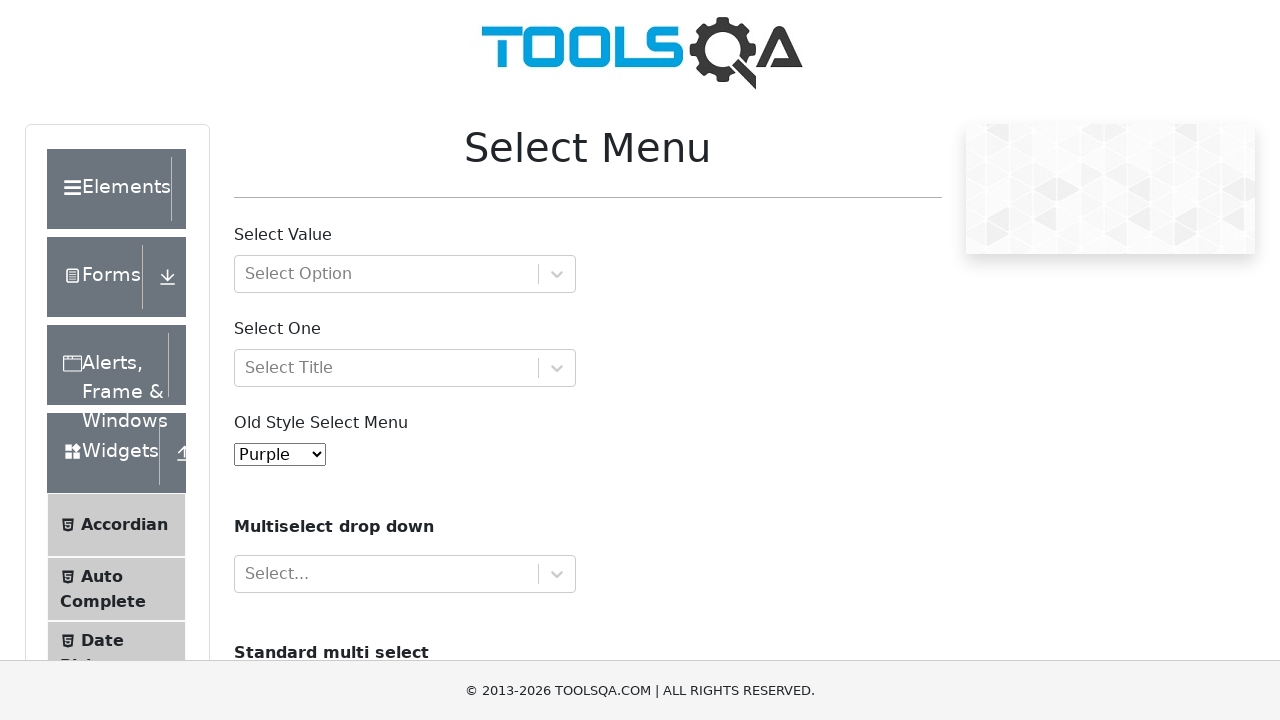

Verified that option 'Voilet' is present in dropdown
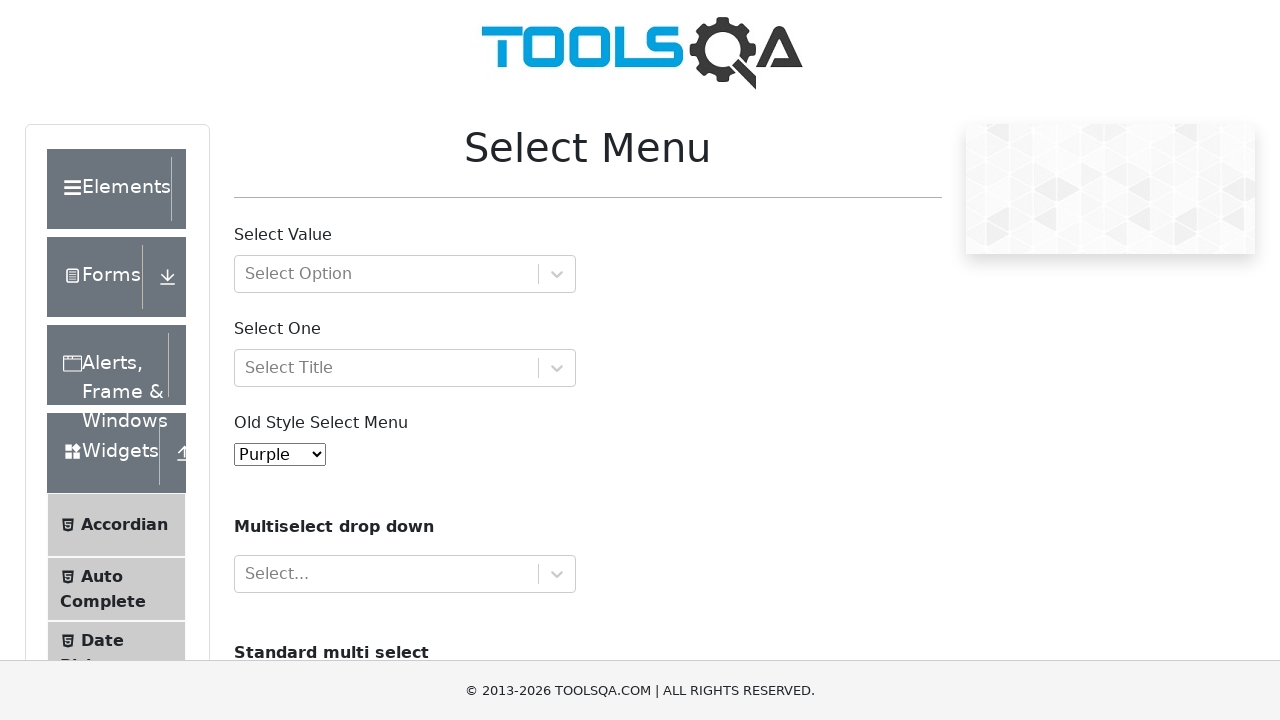

Verified that option 'Indigo' is present in dropdown
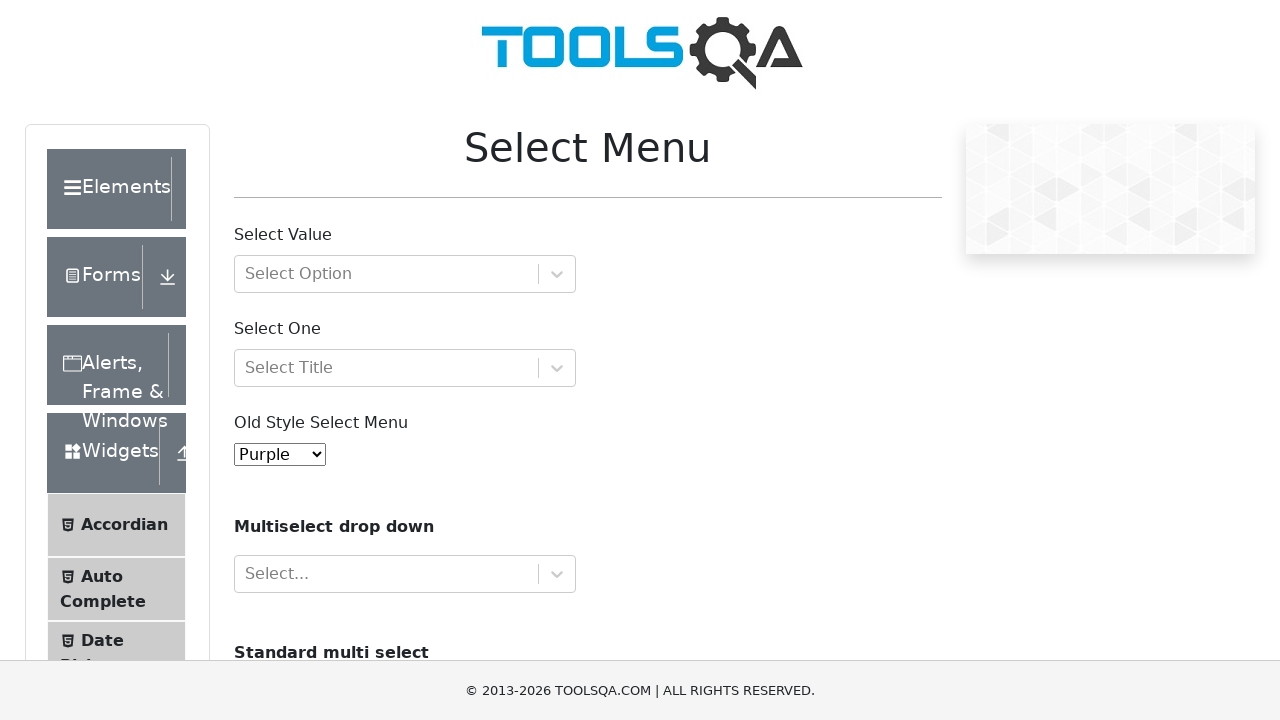

Verified that option 'Magenta' is present in dropdown
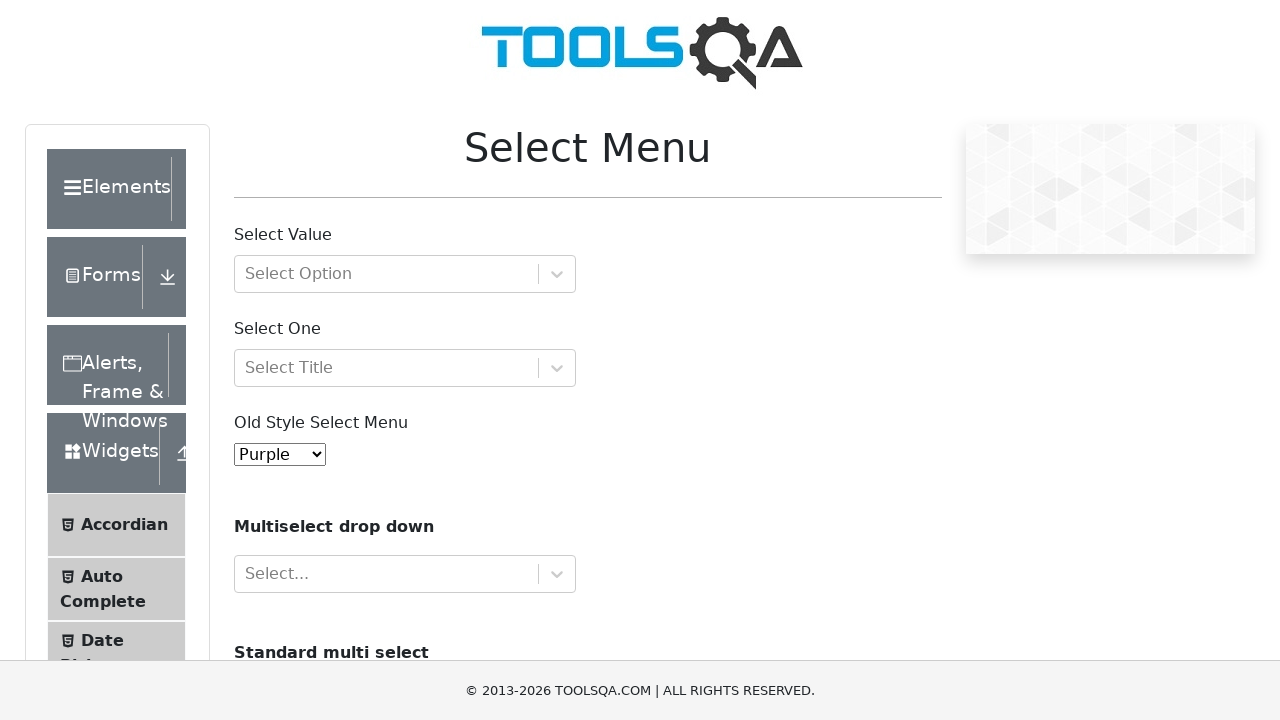

Verified that option 'Aqua' is present in dropdown
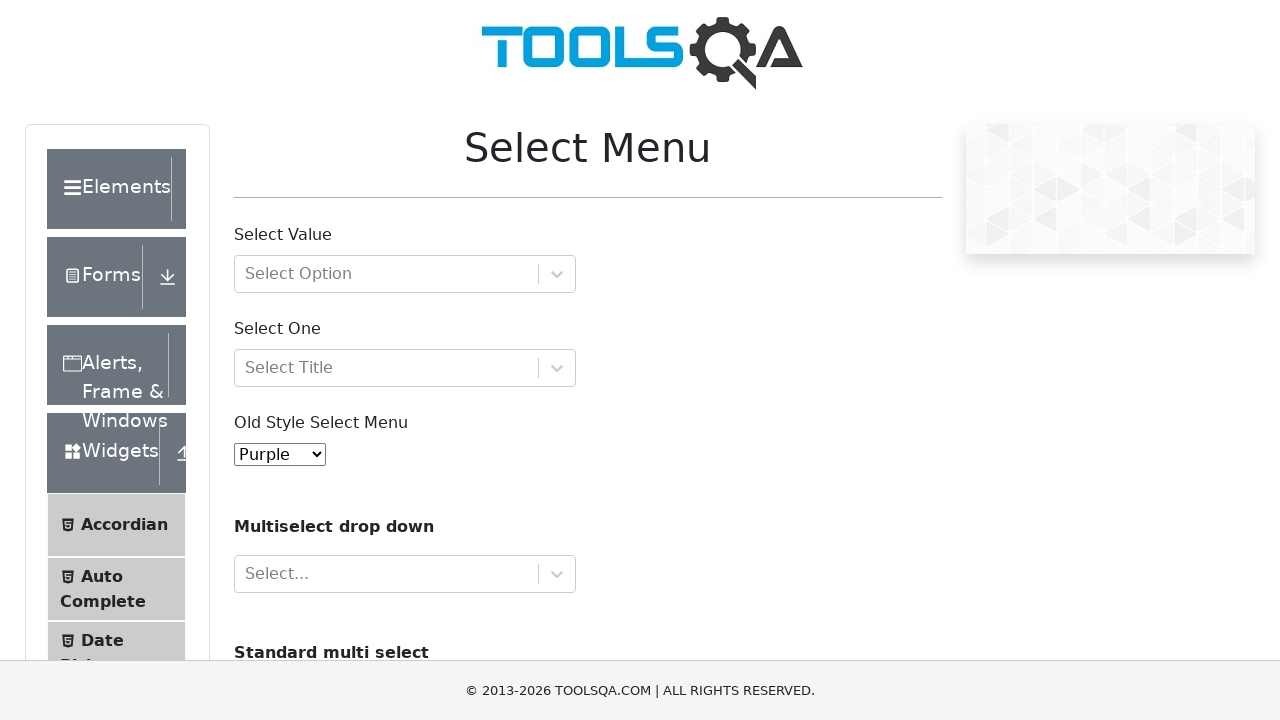

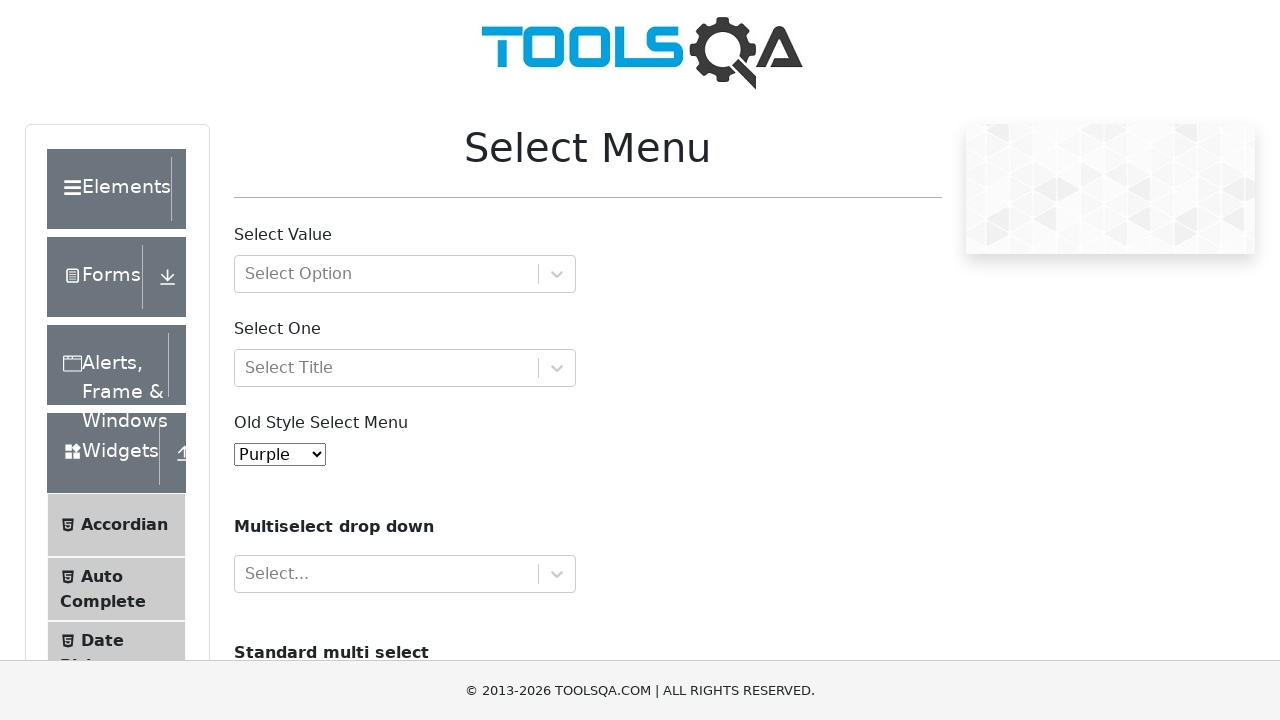